Tests the price filter functionality on a shop page by adjusting the price slider to filter products between specific price ranges

Starting URL: http://practice.automationtesting.in/

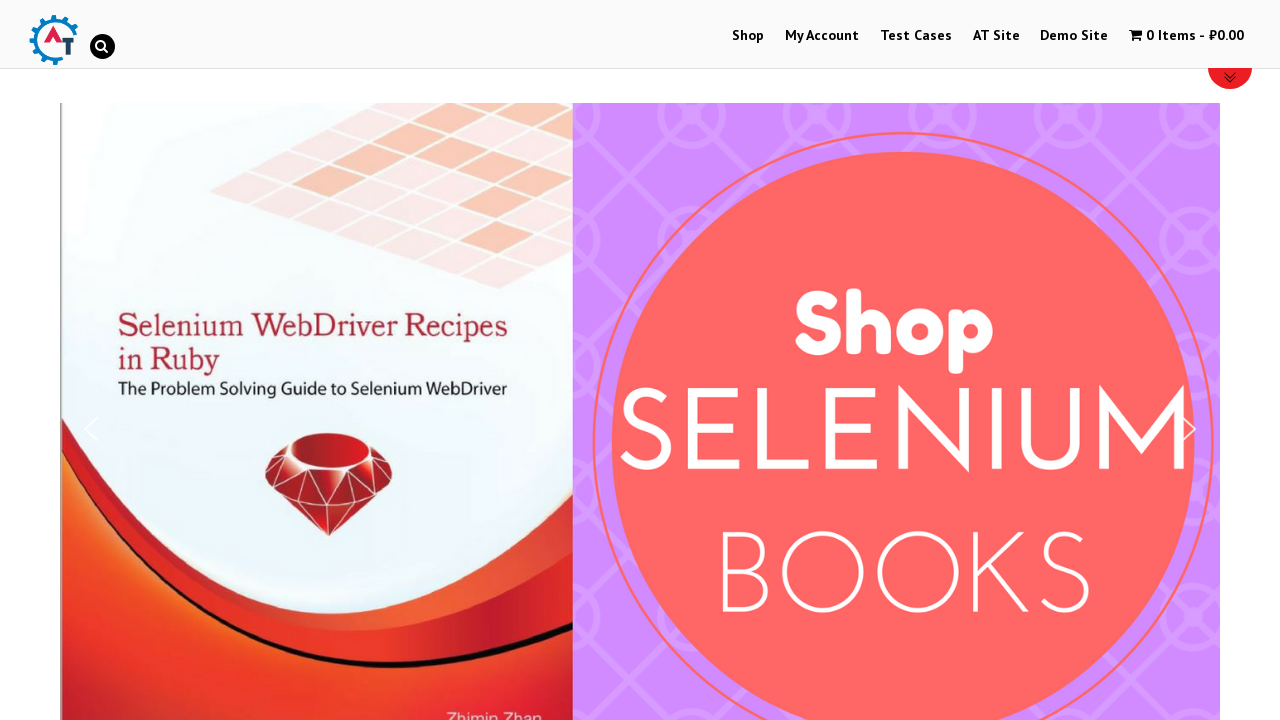

Clicked on Shop link to navigate to shop page at (748, 36) on text=Shop
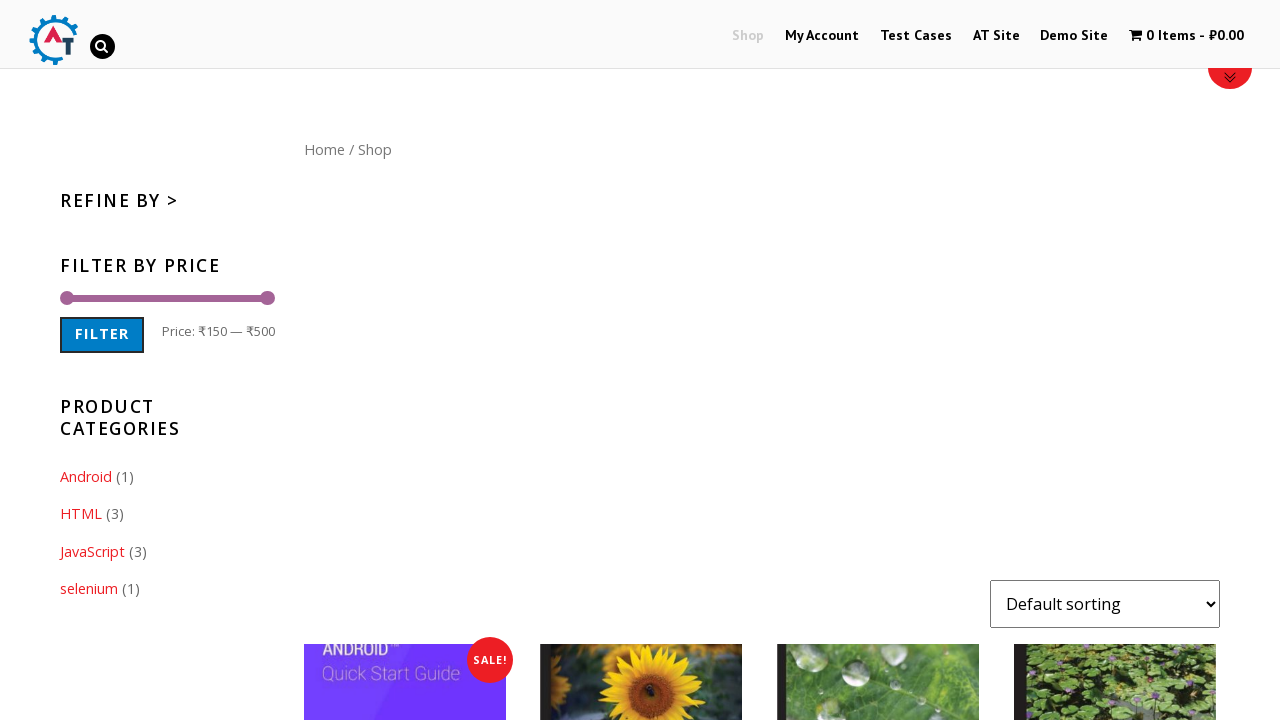

Price filter slider became visible
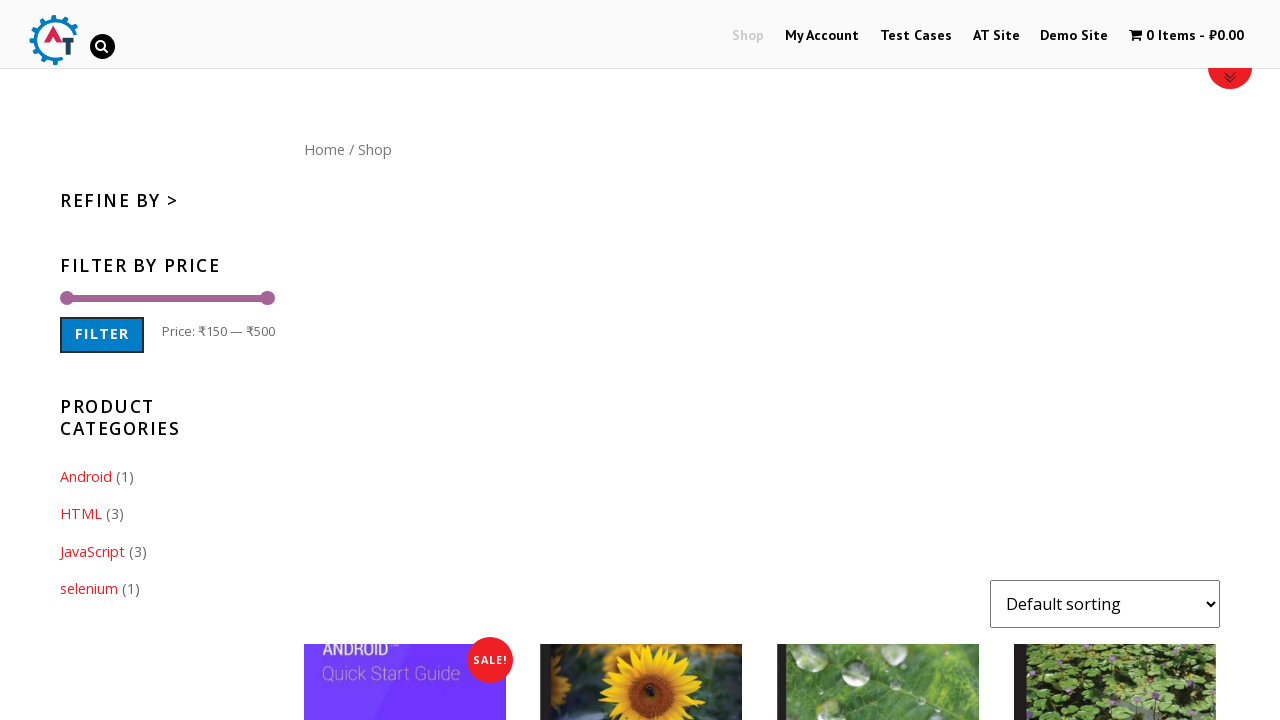

Located right price slider element
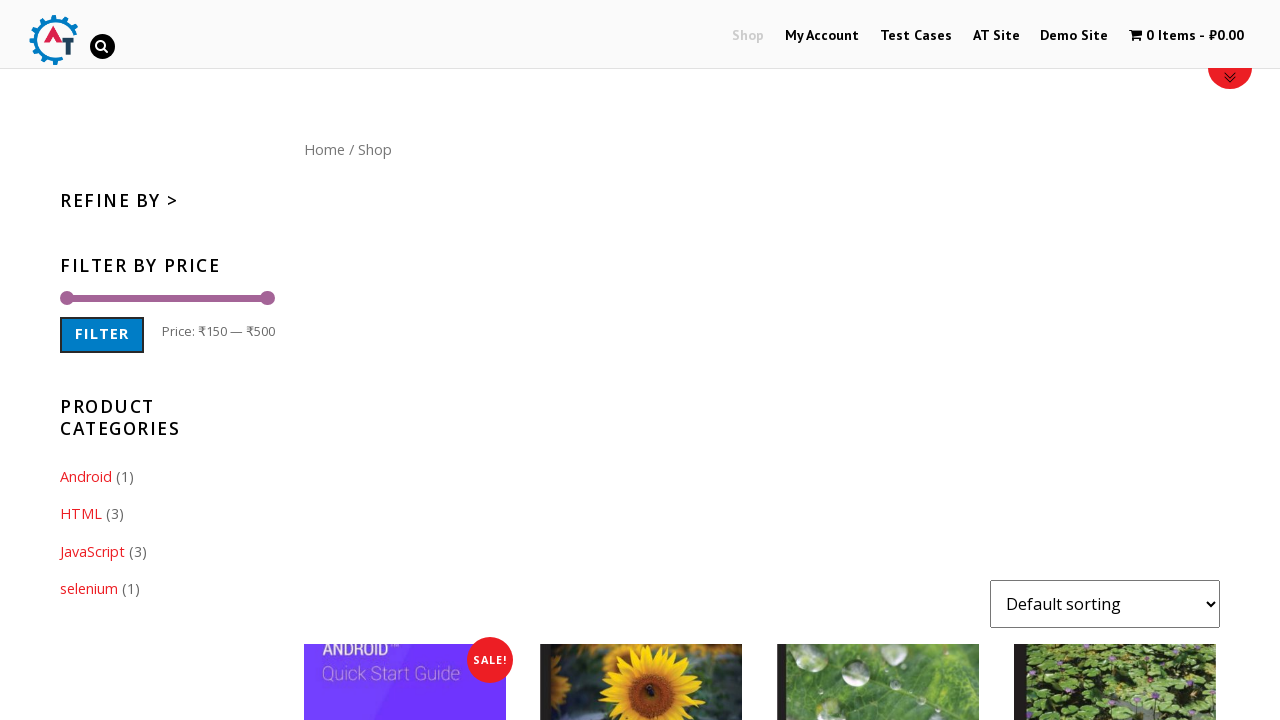

Moved mouse to center of right price slider at (267, 298)
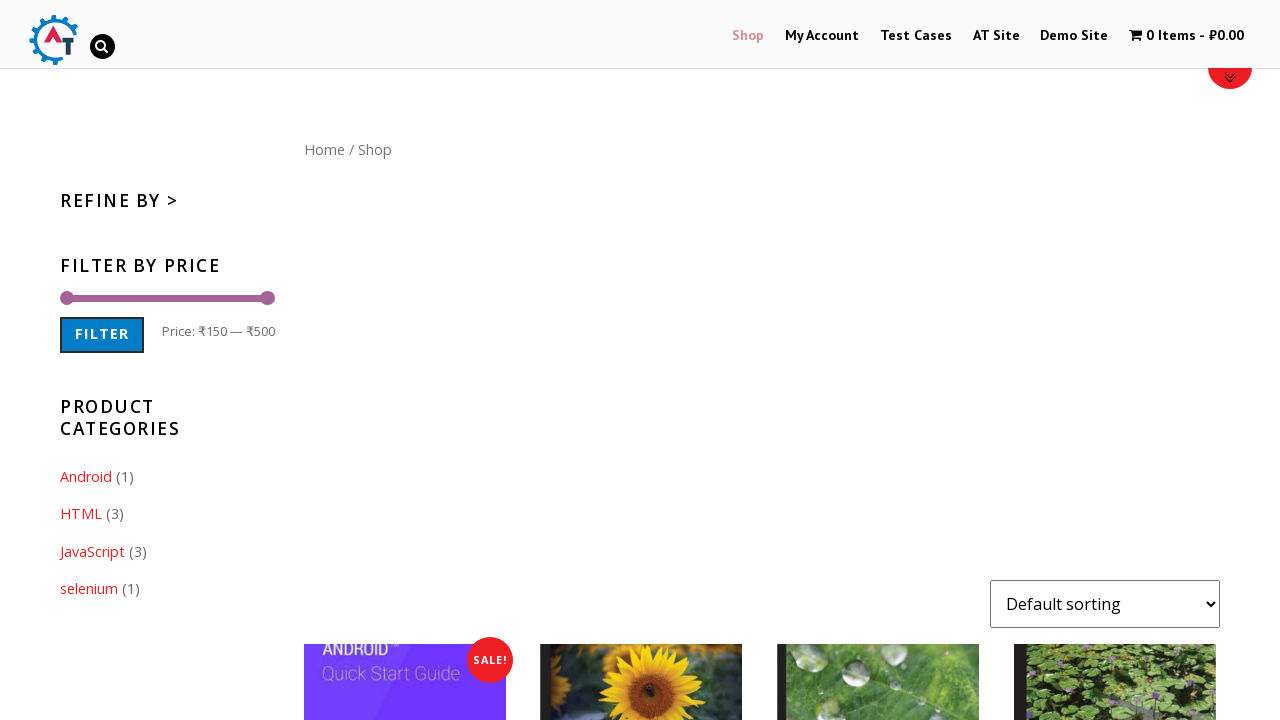

Pressed down mouse button on slider at (267, 298)
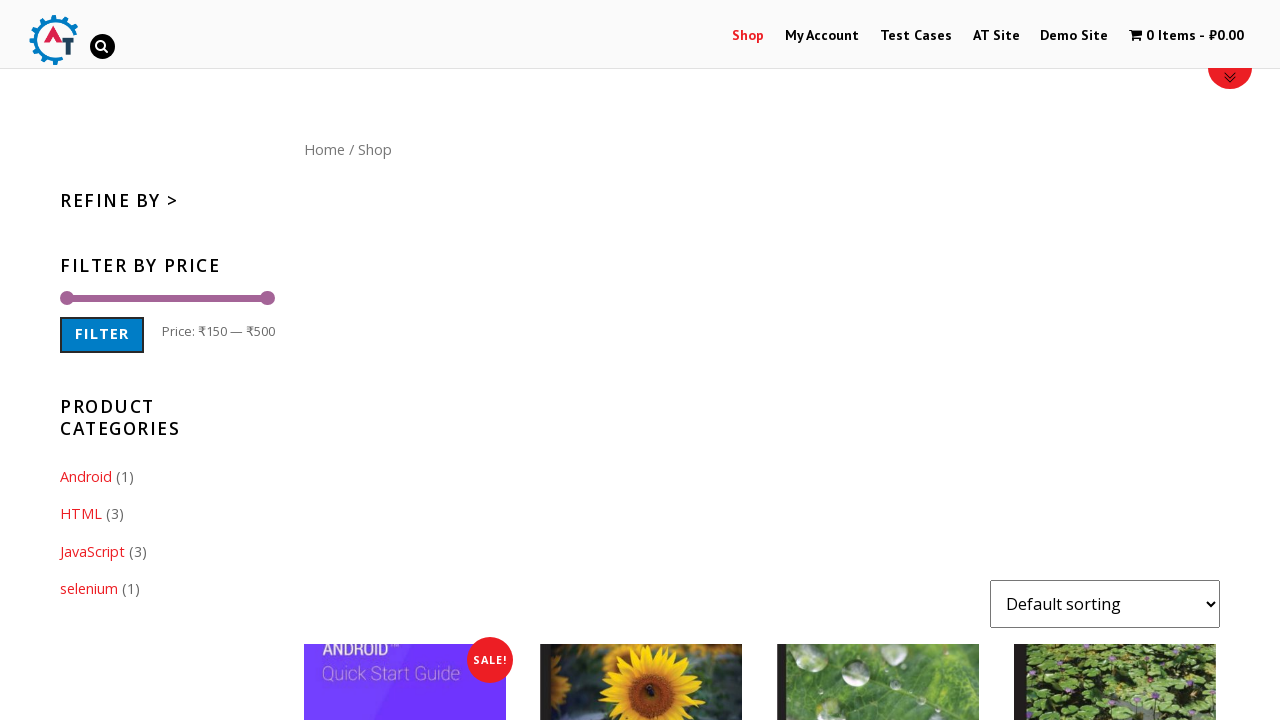

Dragged right price slider 23 pixels to the left at (244, 298)
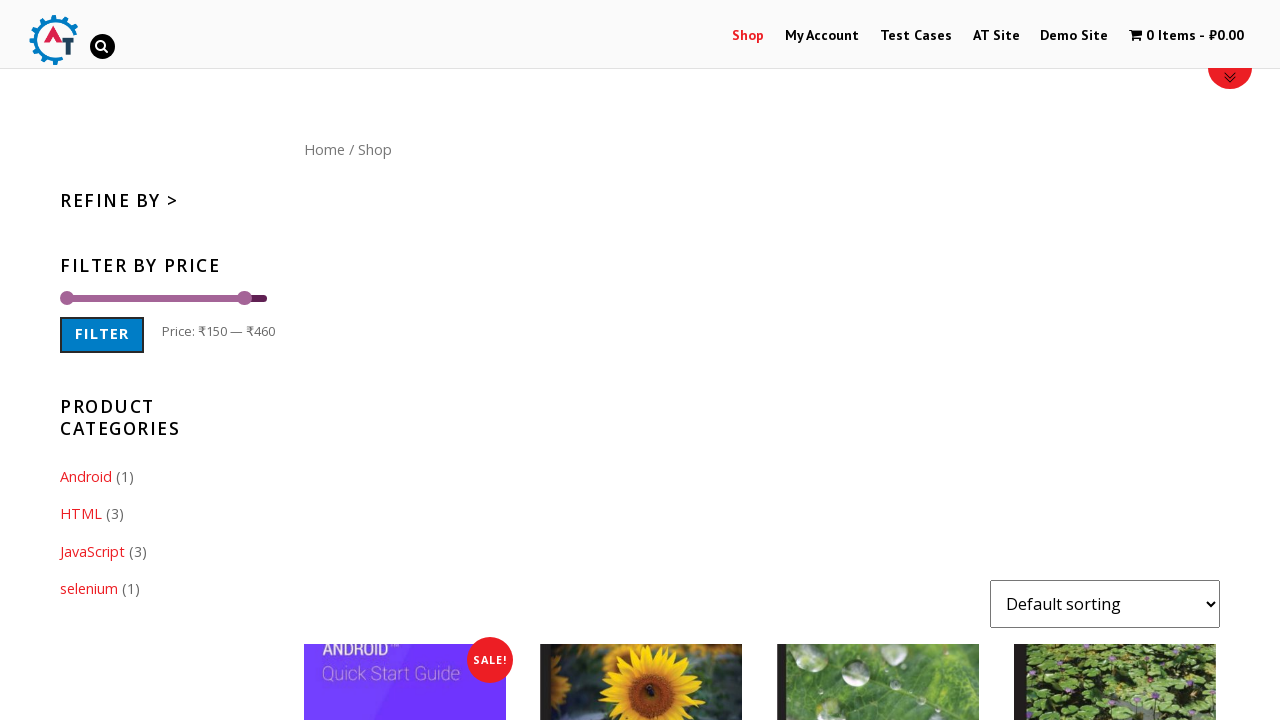

Released mouse button after dragging slider at (244, 298)
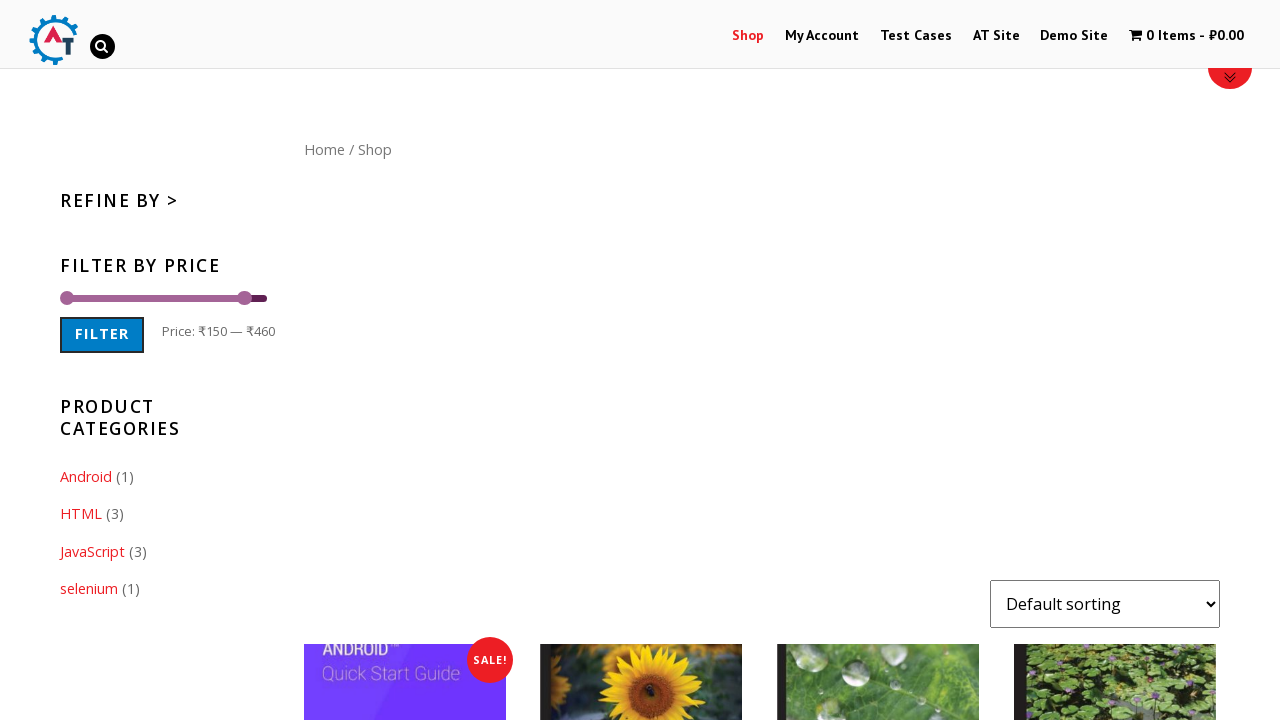

Clicked Filter button to apply price filter at (102, 335) on .price_slider_amount button
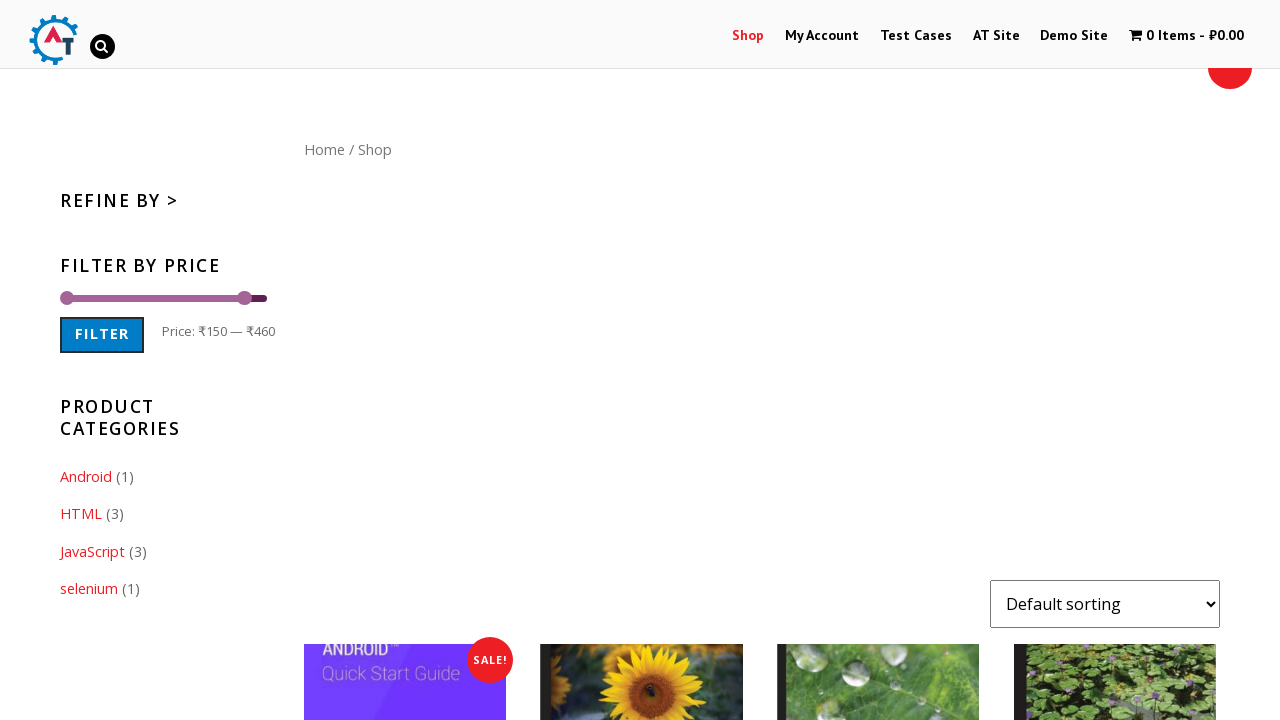

Filtered products loaded and became visible
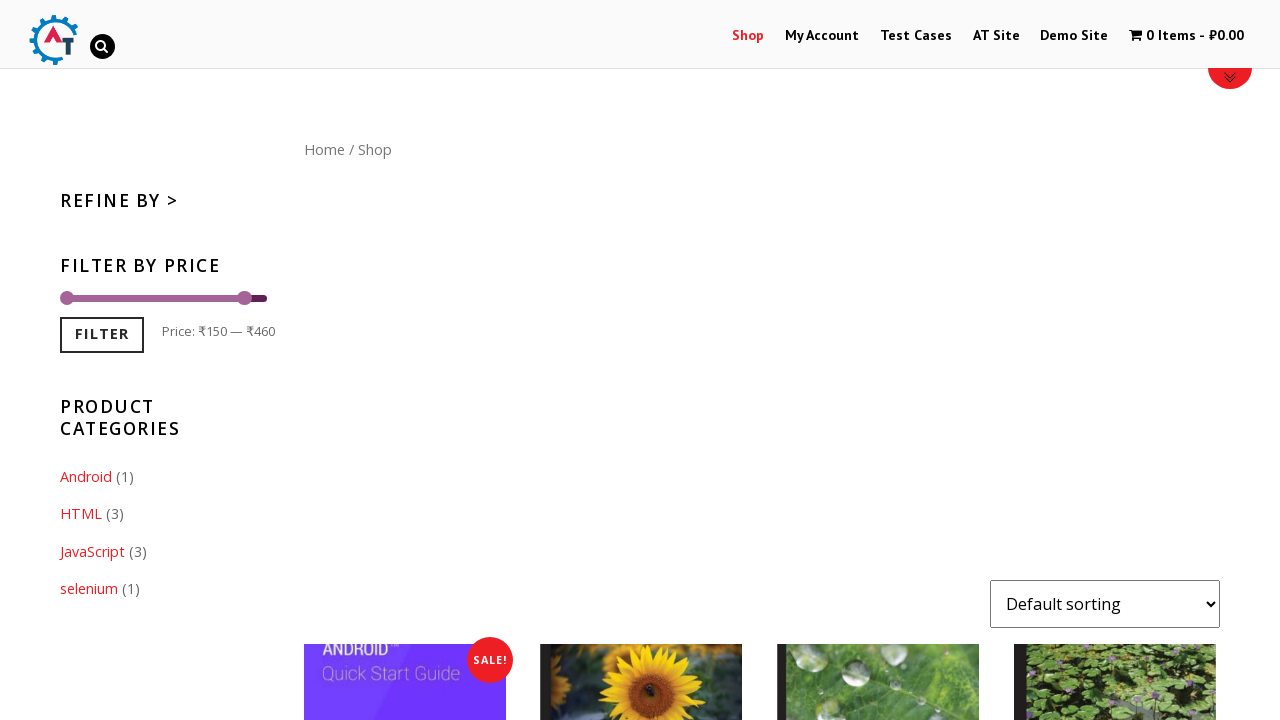

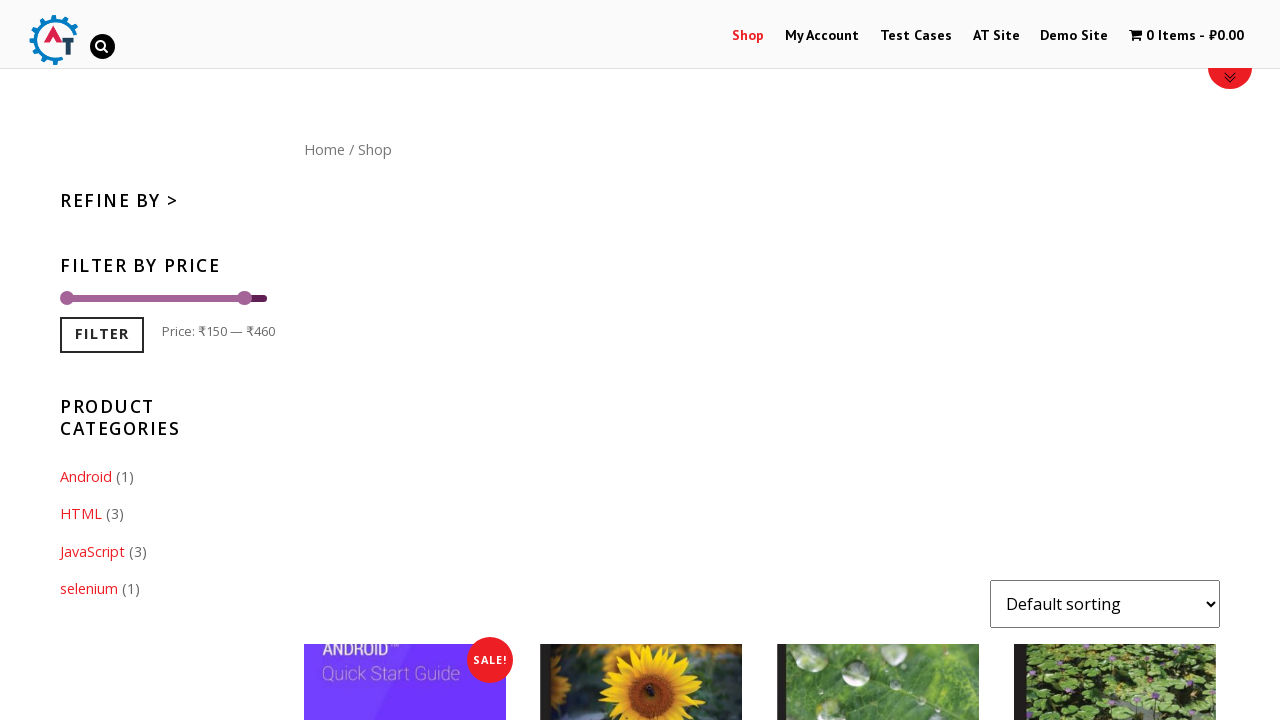